Tests the Accessibility widget by opening it, verifying all toggle defaults are unchecked, then toggling the "Highlight Links & Buttons" feature on and off while checking background color changes on navigation elements.

Starting URL: https://kmslh.com/

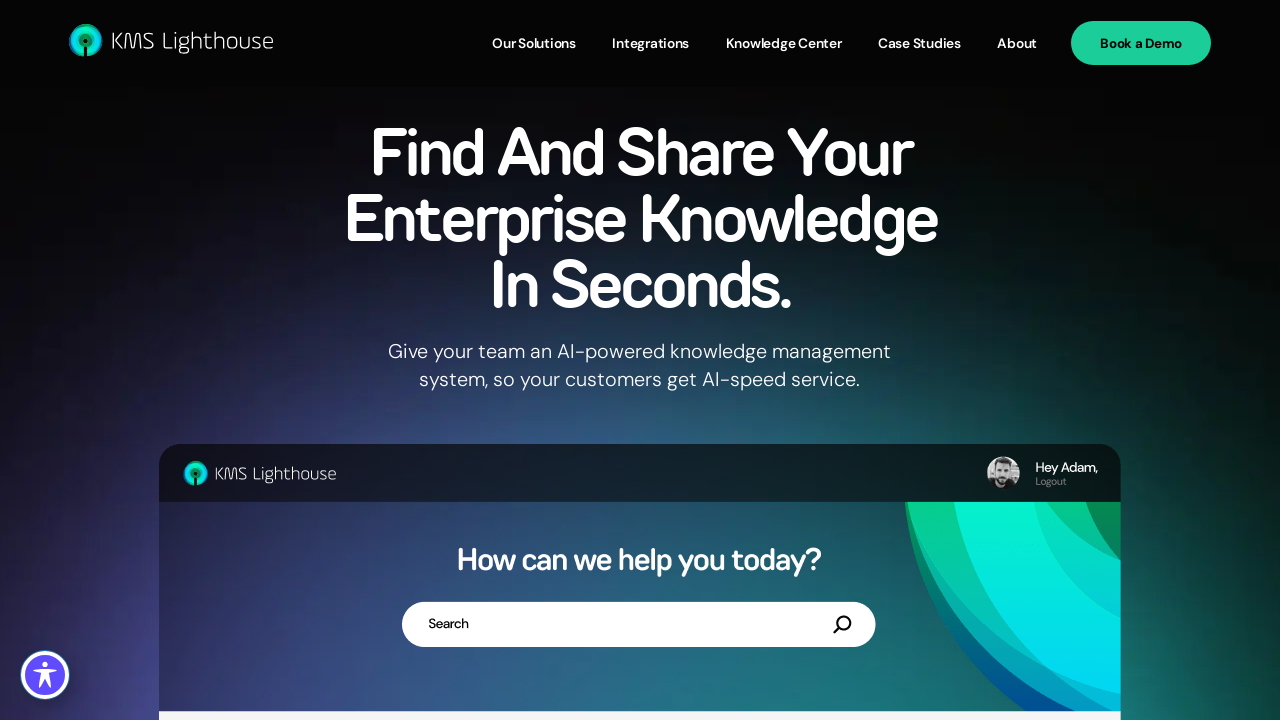

Clicked Toggle Accessibility Toolbar button to open the Accessibility widget at (45, 675) on internal:role=button[name="Toggle Accessibility Toolbar"i]
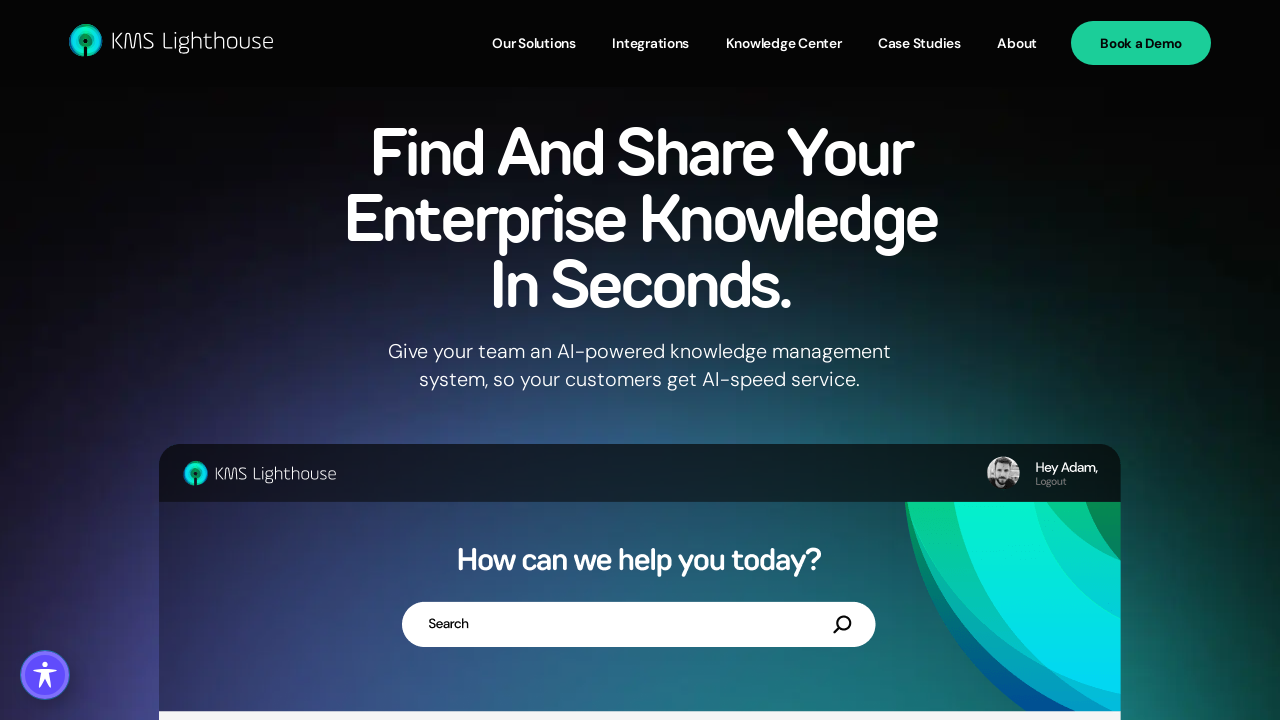

Toggled 'Highlight Links & Buttons' feature on at (210, 604) on internal:text="link Highlight Links & Buttons"i
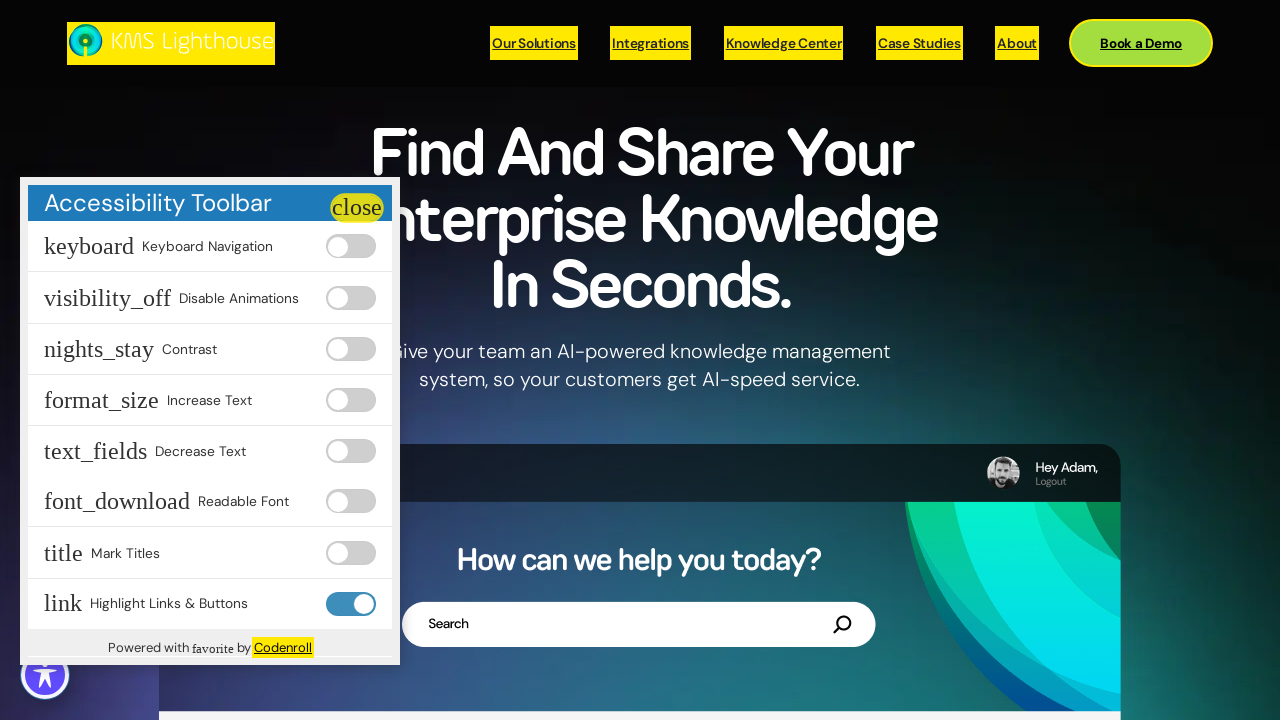

Waited 500ms for visual changes to take effect
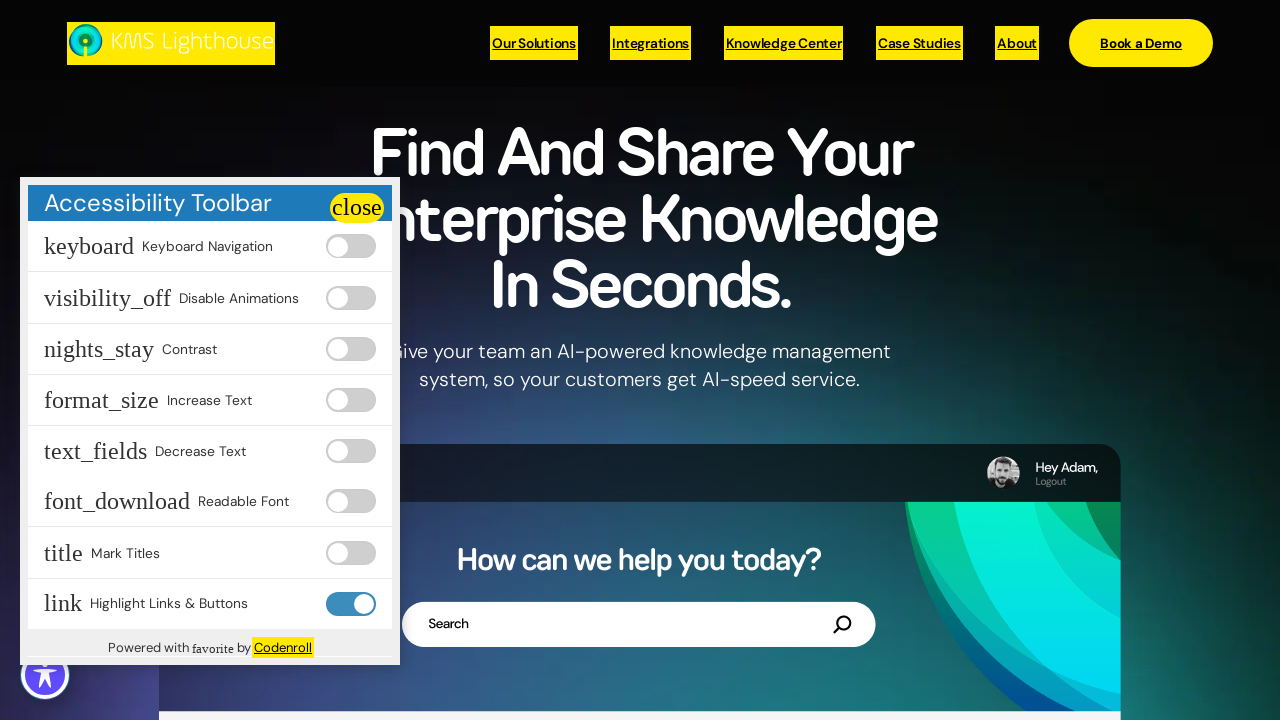

Toggled 'Highlight Links & Buttons' feature off at (210, 604) on internal:text="link Highlight Links & Buttons"i
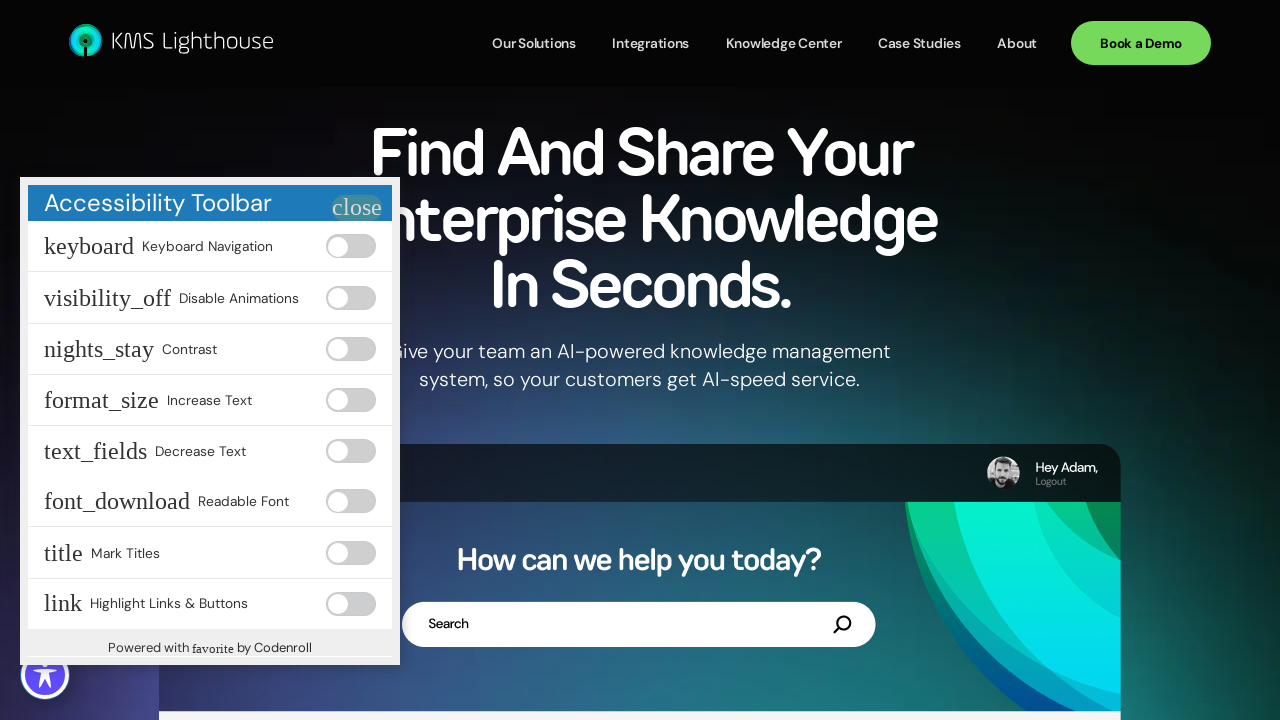

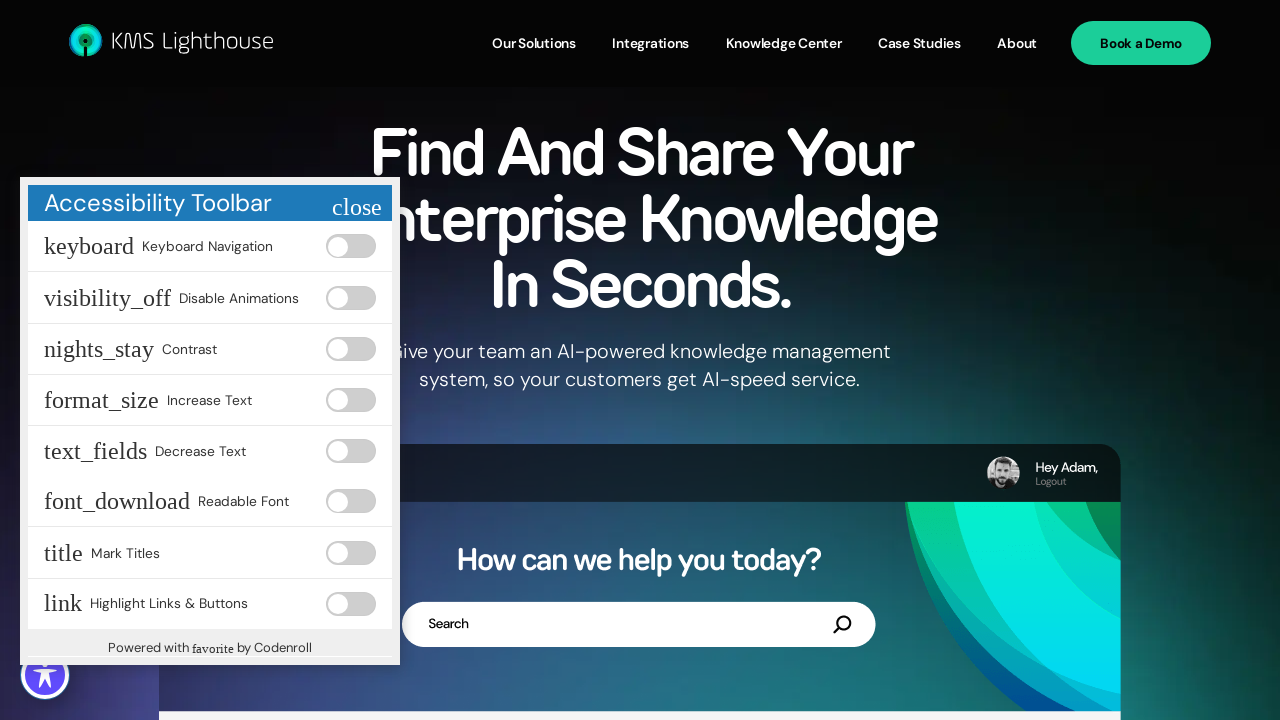